Tests registration validation by attempting to register with an existing username to verify uniqueness check

Starting URL: https://buggy.justtestit.org/register

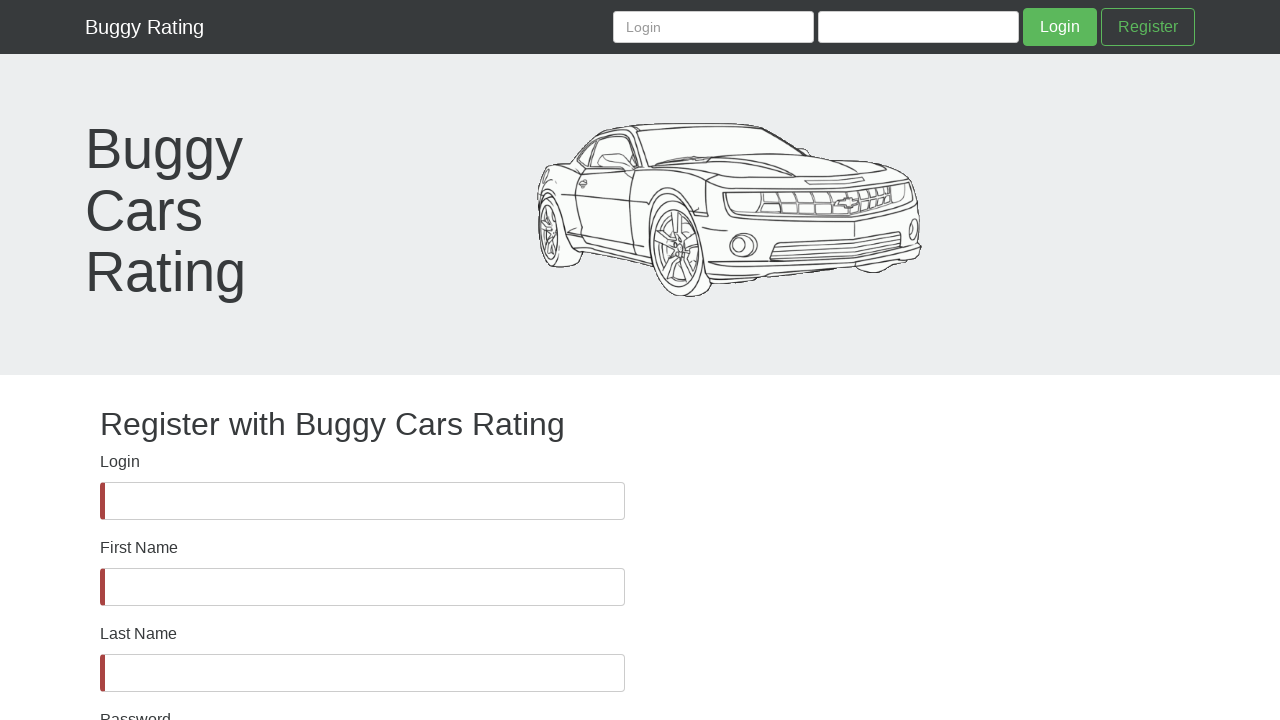

Clicked Login field at (362, 501) on internal:label="Login"i
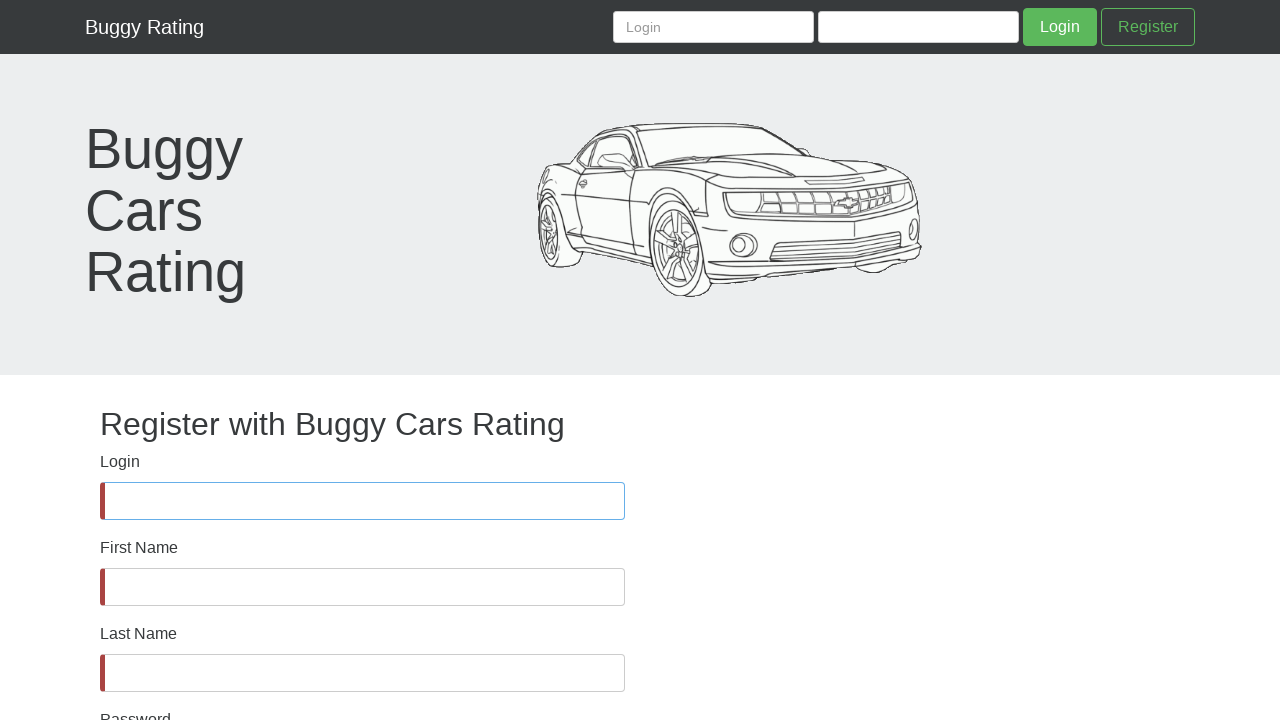

Filled Login field with existing username 'existinguser' on internal:label="Login"i
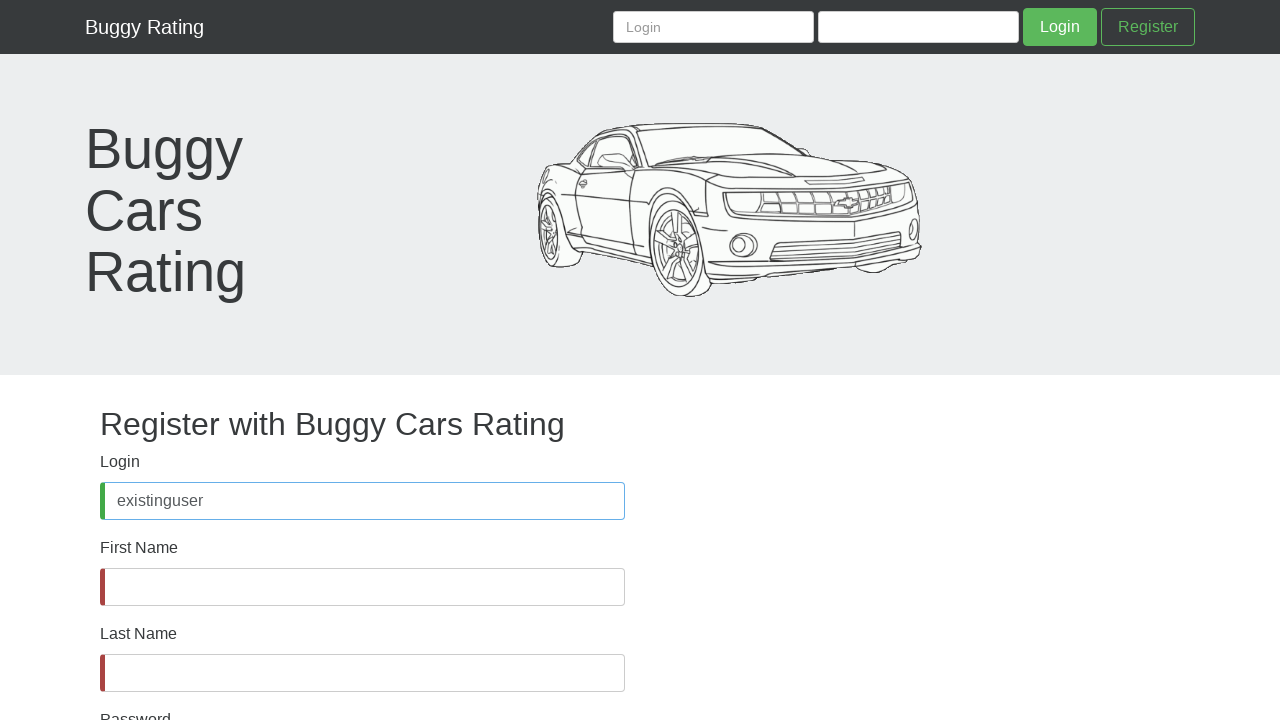

Clicked First Name field at (362, 587) on internal:label="First Name"i
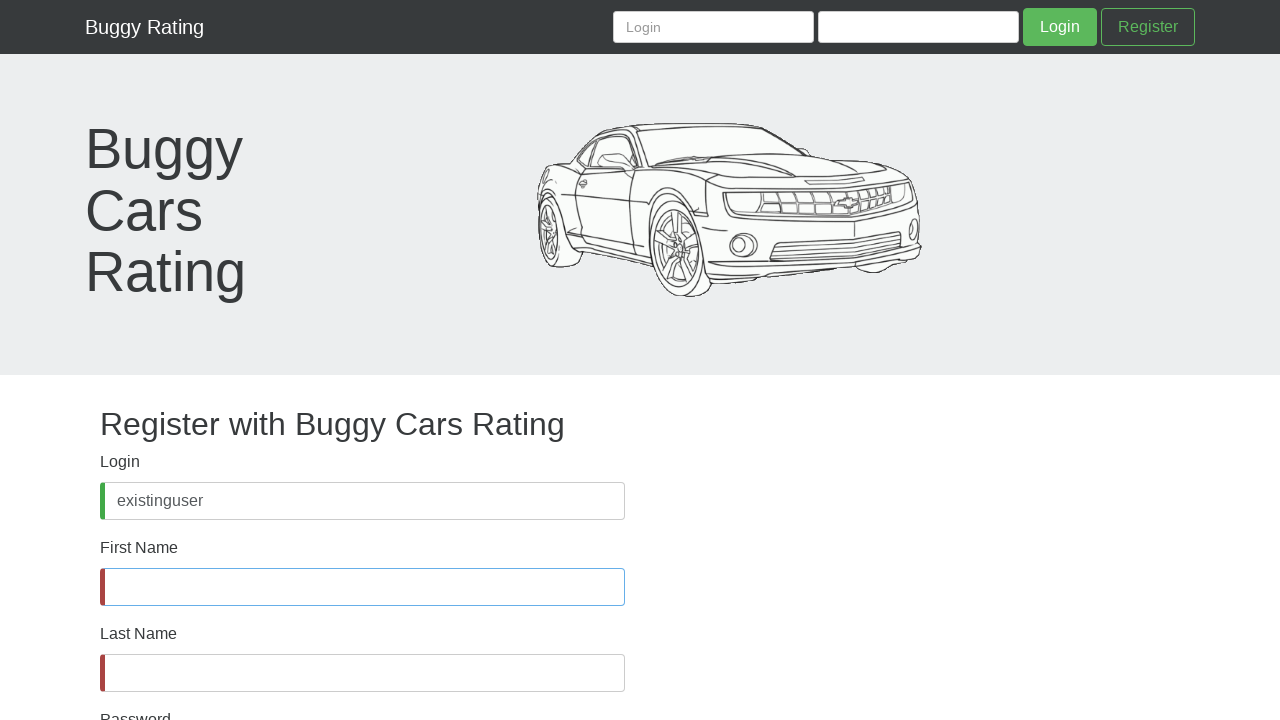

Filled First Name field with 'existinguser' on internal:label="First Name"i
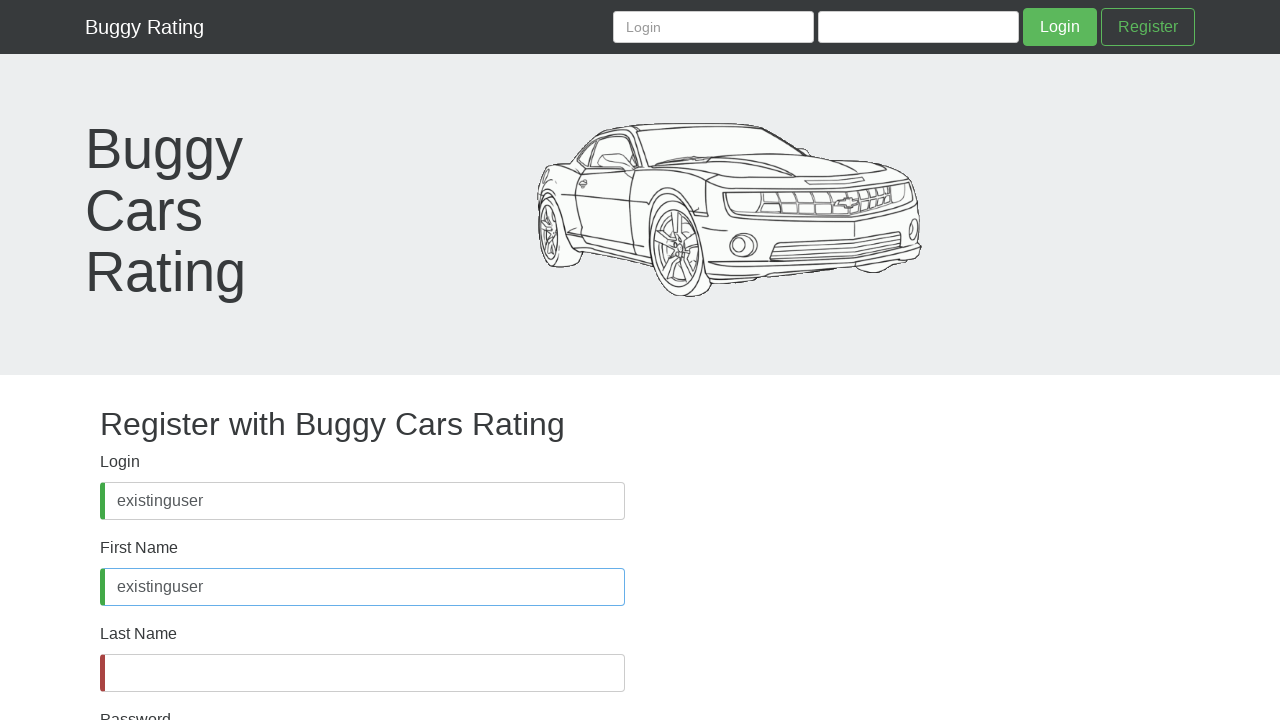

Clicked Last Name field at (362, 673) on internal:label="Last Name"i
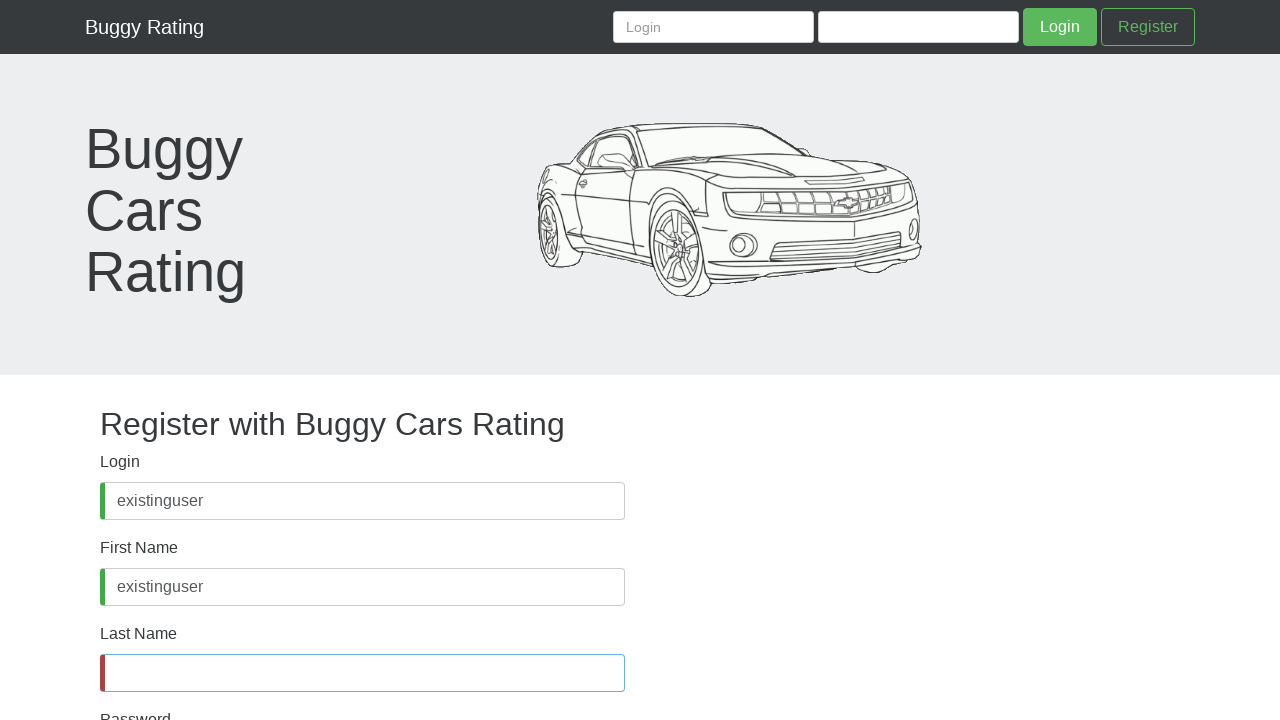

Filled Last Name field with 'existinguser' on internal:label="Last Name"i
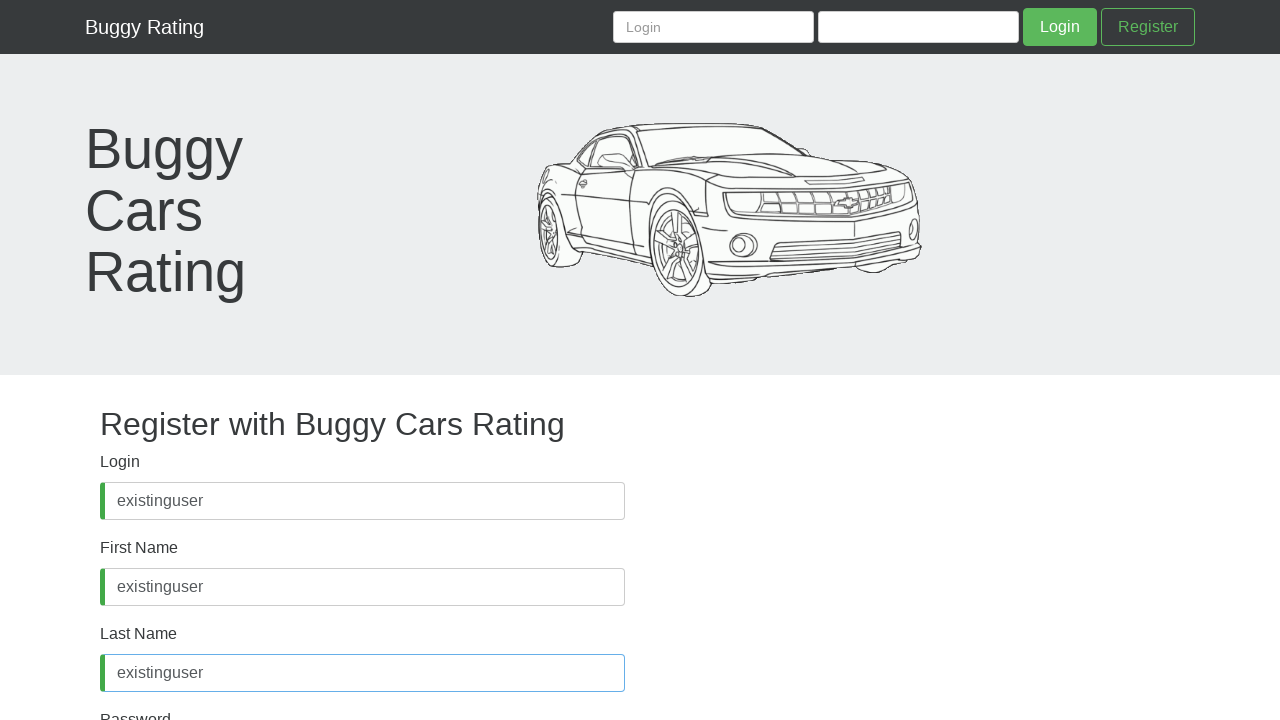

Clicked on password validation text area at (362, 685) on internal:text="Password Password is required"i
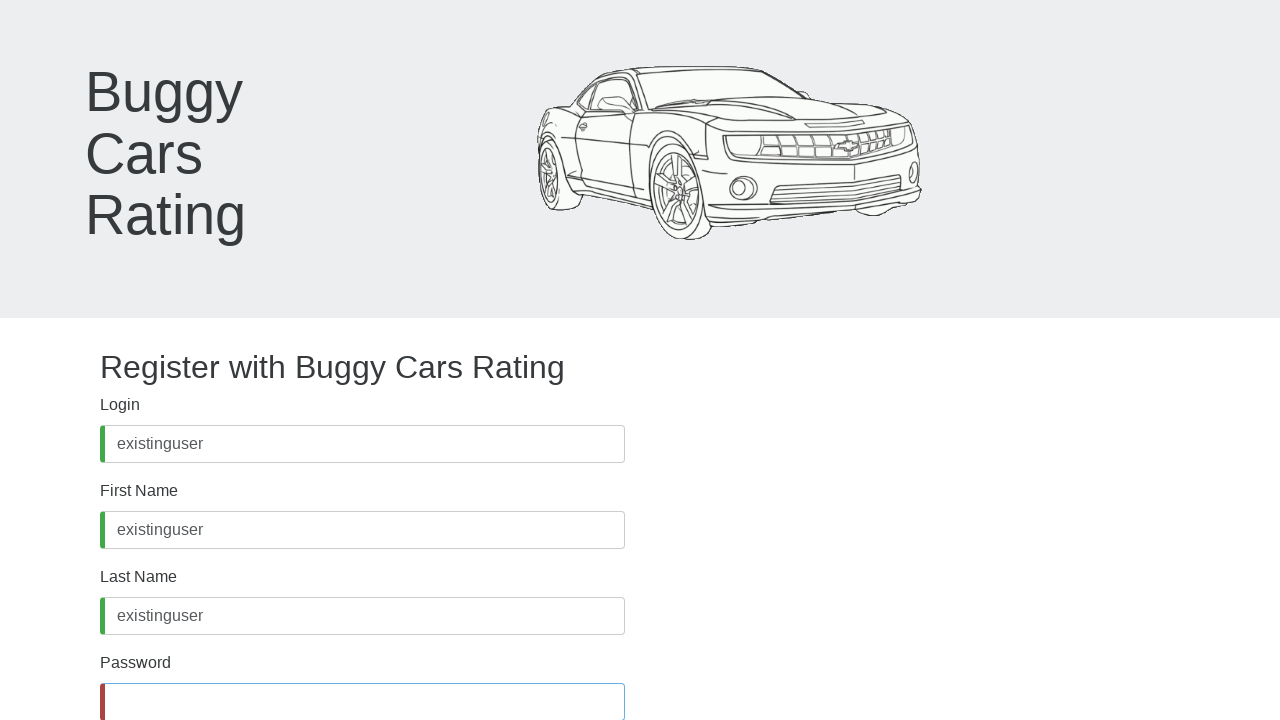

Filled Password field with 'ValidPass1234*' on internal:label="Password"s
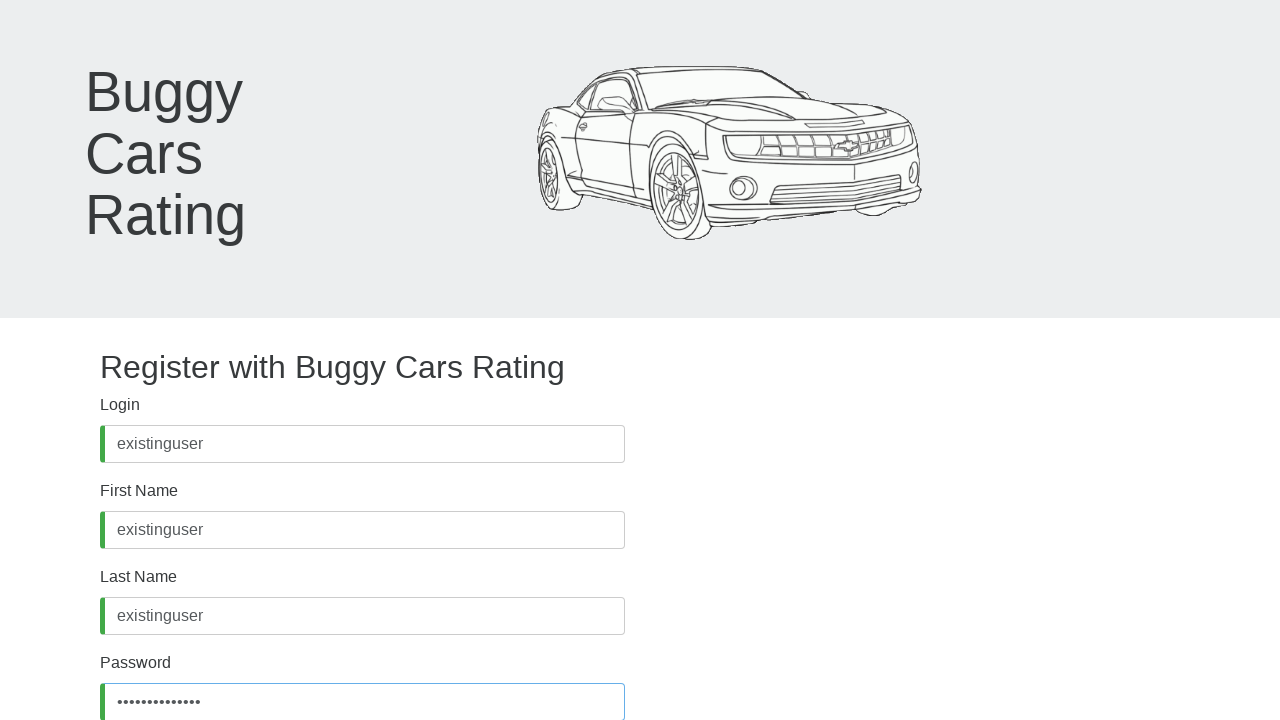

Clicked Confirm Password field at (362, 574) on internal:label="Confirm Password"i
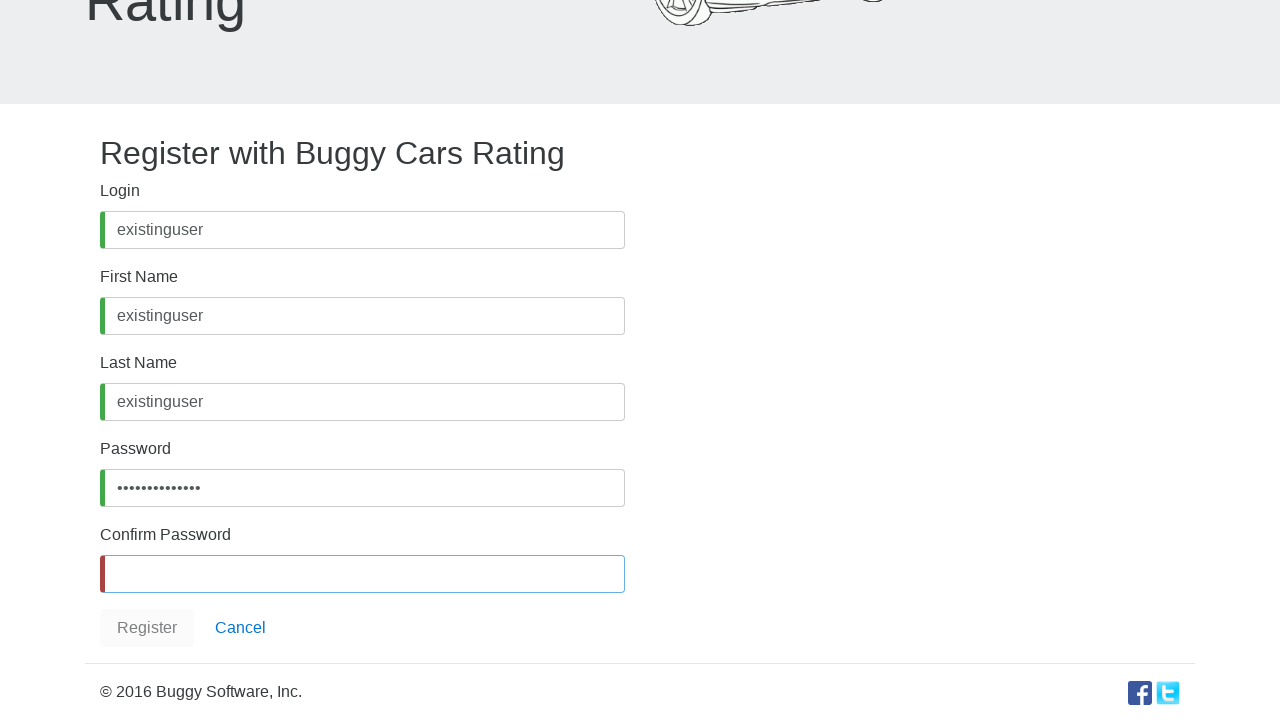

Filled Confirm Password field with 'ValidPass1234*' on internal:label="Confirm Password"i
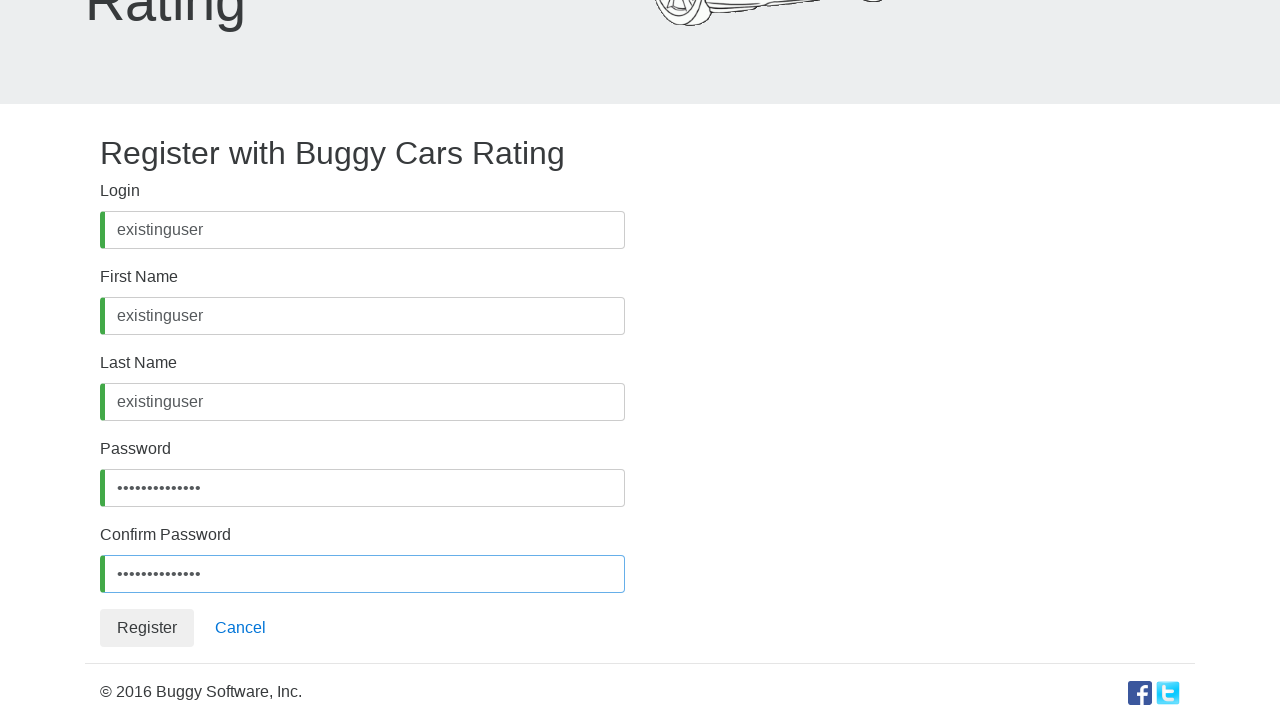

Clicked Register button to attempt registration with existing username at (147, 628) on internal:role=button[name="Register"i]
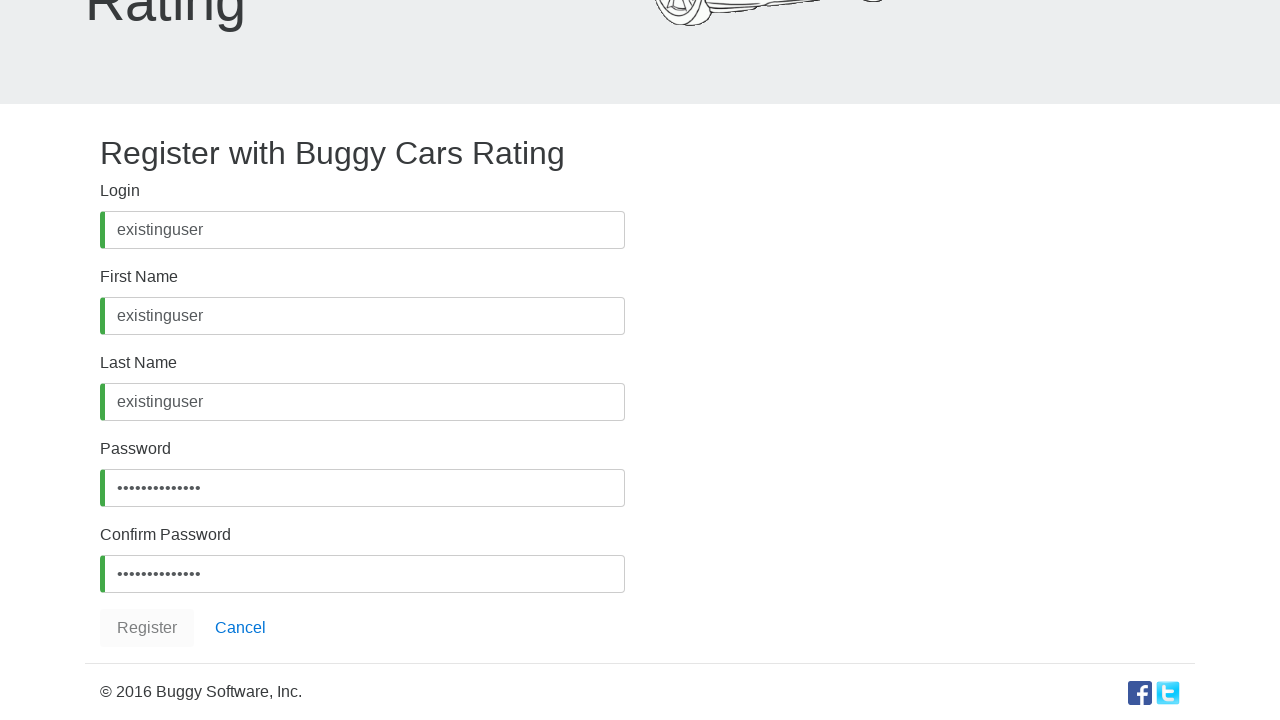

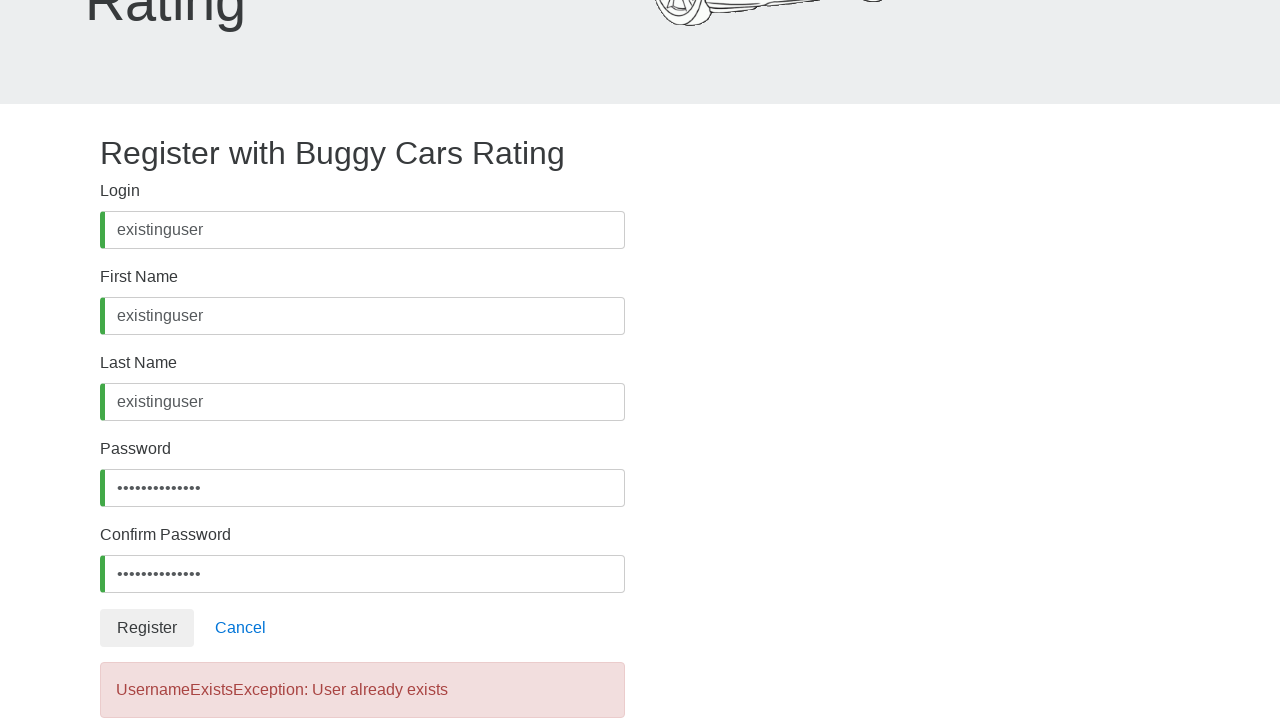